Tests link counting in different page sections and opens footer column links in new tabs to verify they work

Starting URL: https://rahulshettyacademy.com/AutomationPractice/

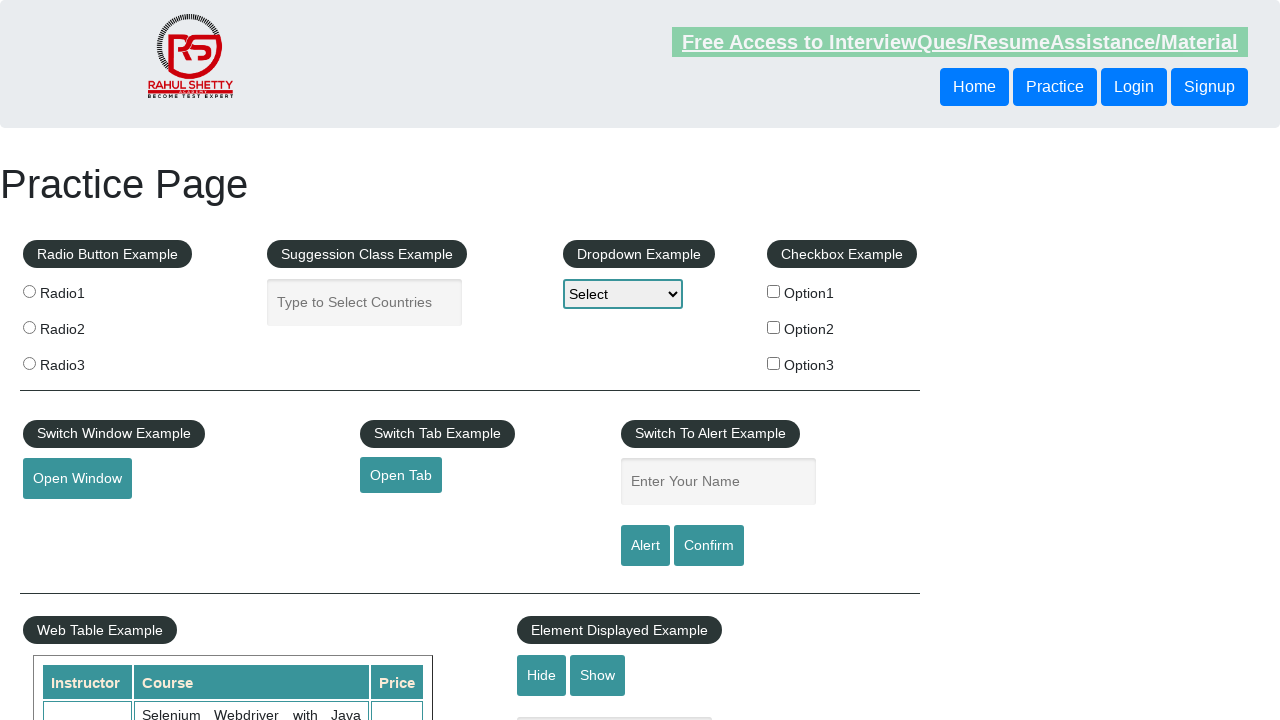

Counted total links on page: 27
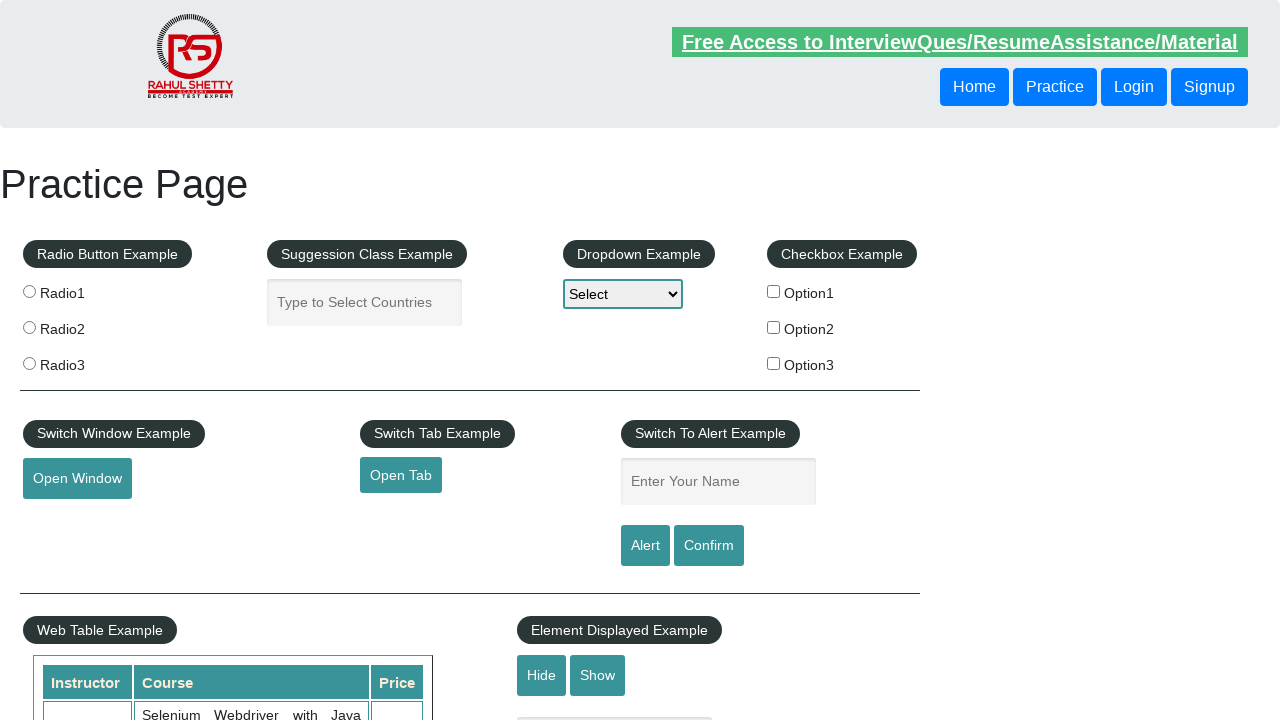

Counted links in footer section: 20
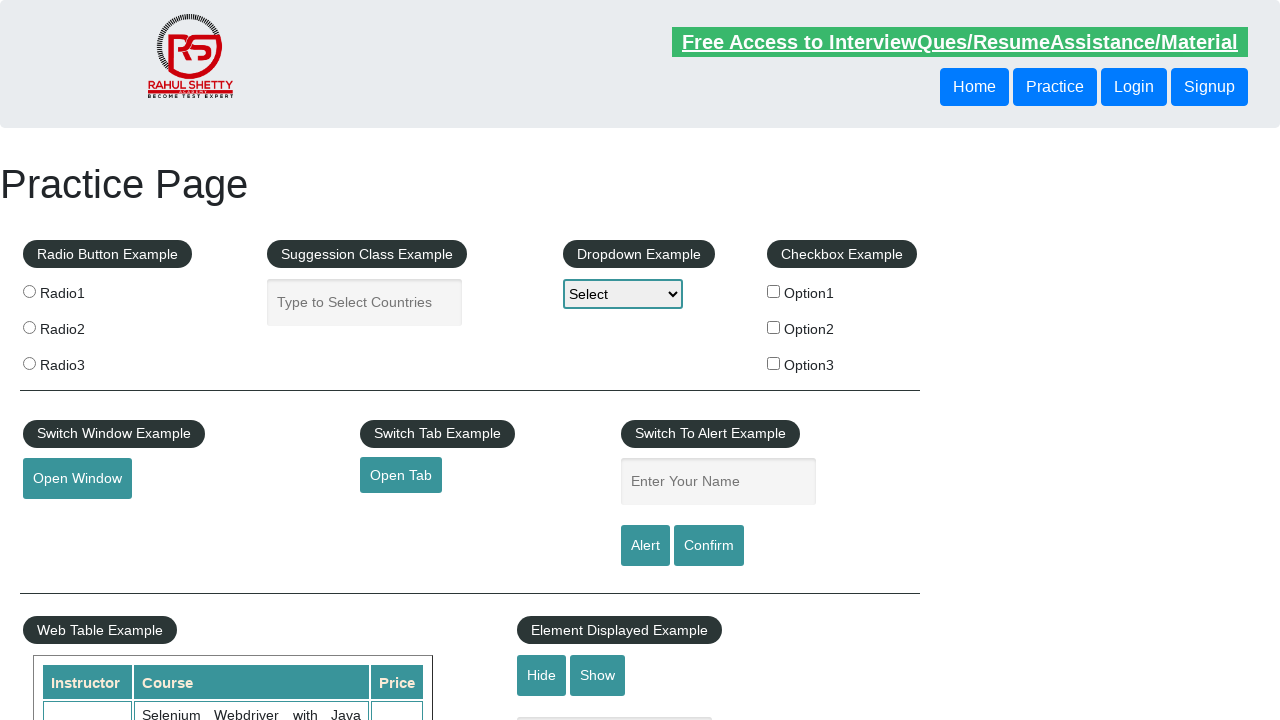

Counted links in first footer column: 5
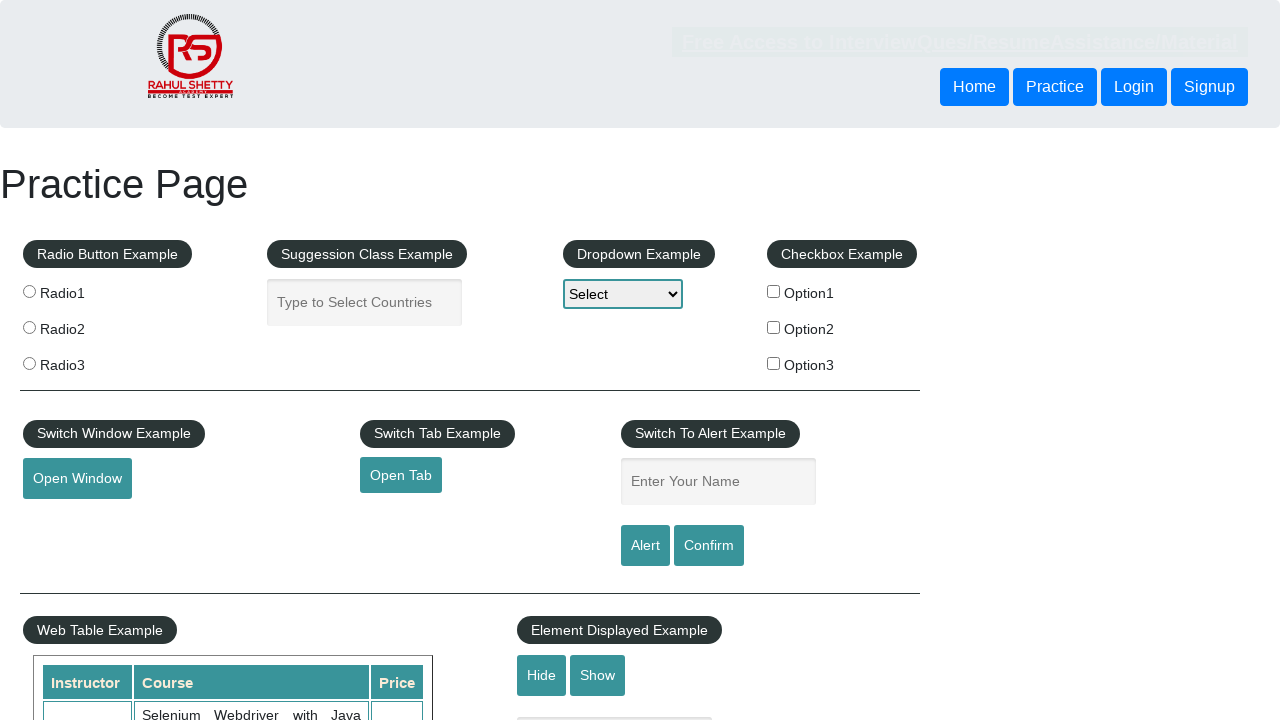

Retrieved all links from first footer column
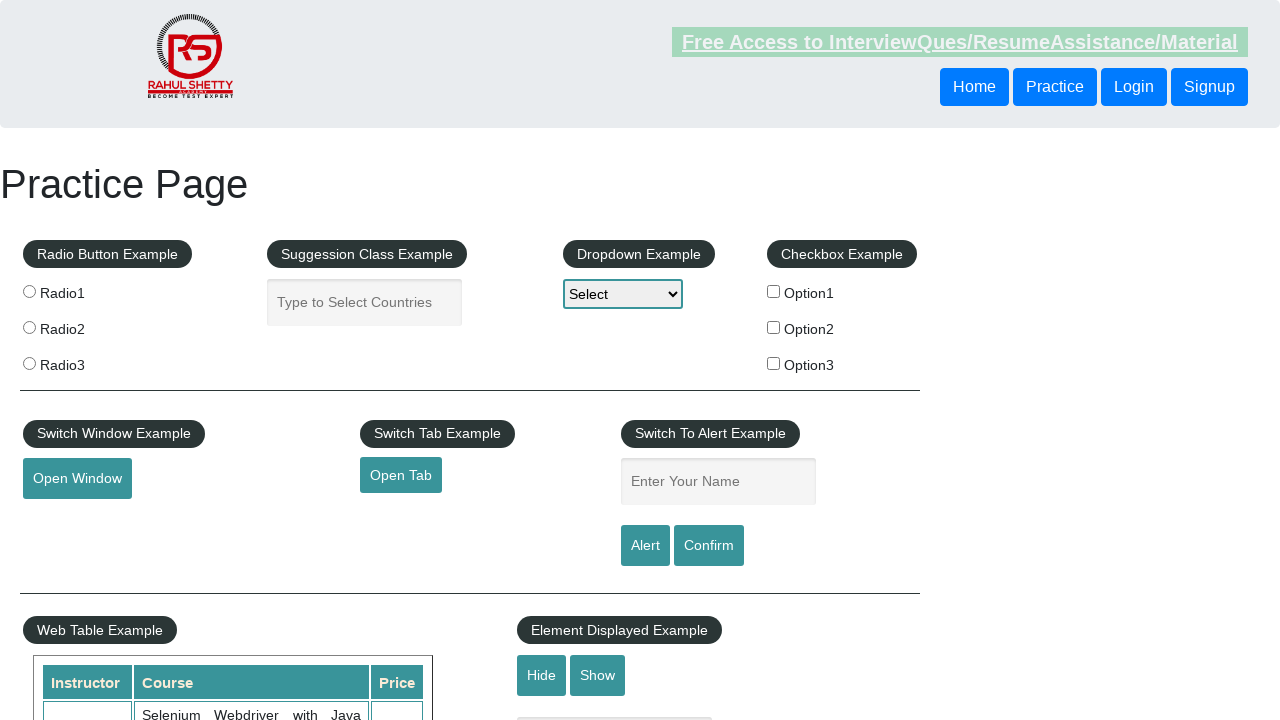

Opened footer column link 1 in new tab using Ctrl+Click at (68, 520) on #gf-BIG tbody tr td:nth-child(1) ul a >> nth=1
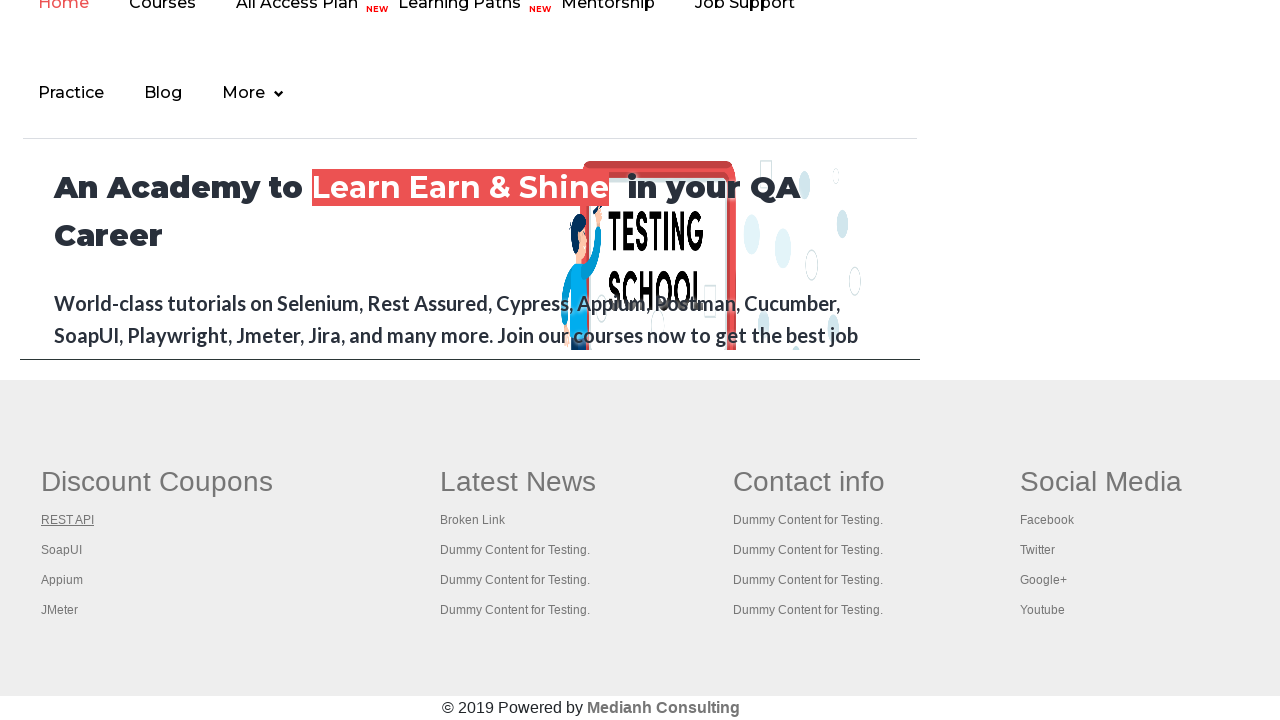

Opened footer column link 2 in new tab using Ctrl+Click at (62, 550) on #gf-BIG tbody tr td:nth-child(1) ul a >> nth=2
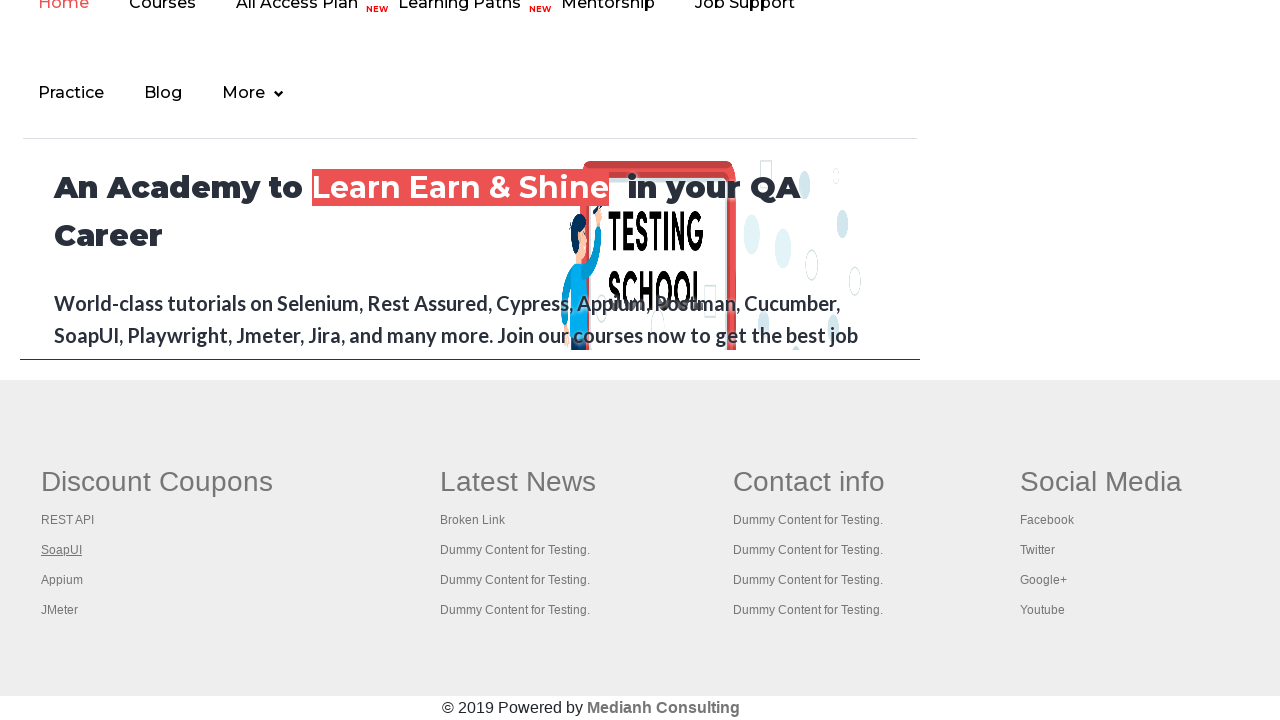

Opened footer column link 3 in new tab using Ctrl+Click at (62, 580) on #gf-BIG tbody tr td:nth-child(1) ul a >> nth=3
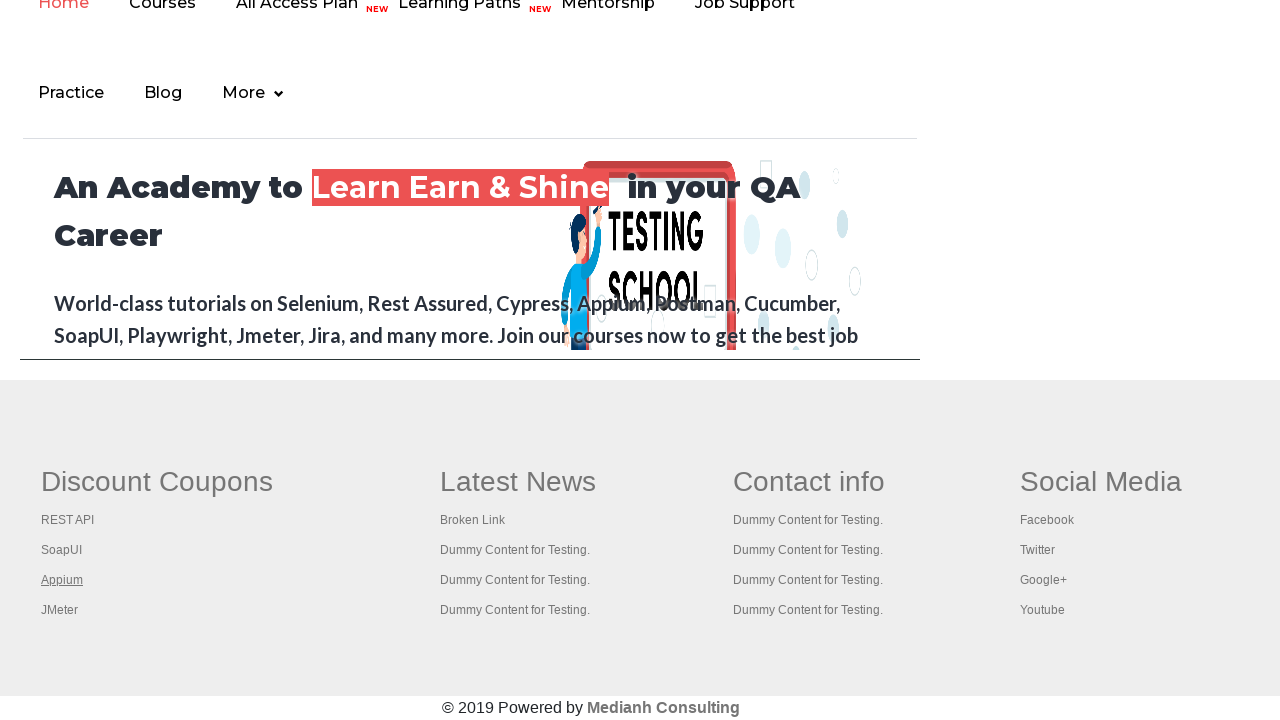

Opened footer column link 4 in new tab using Ctrl+Click at (60, 610) on #gf-BIG tbody tr td:nth-child(1) ul a >> nth=4
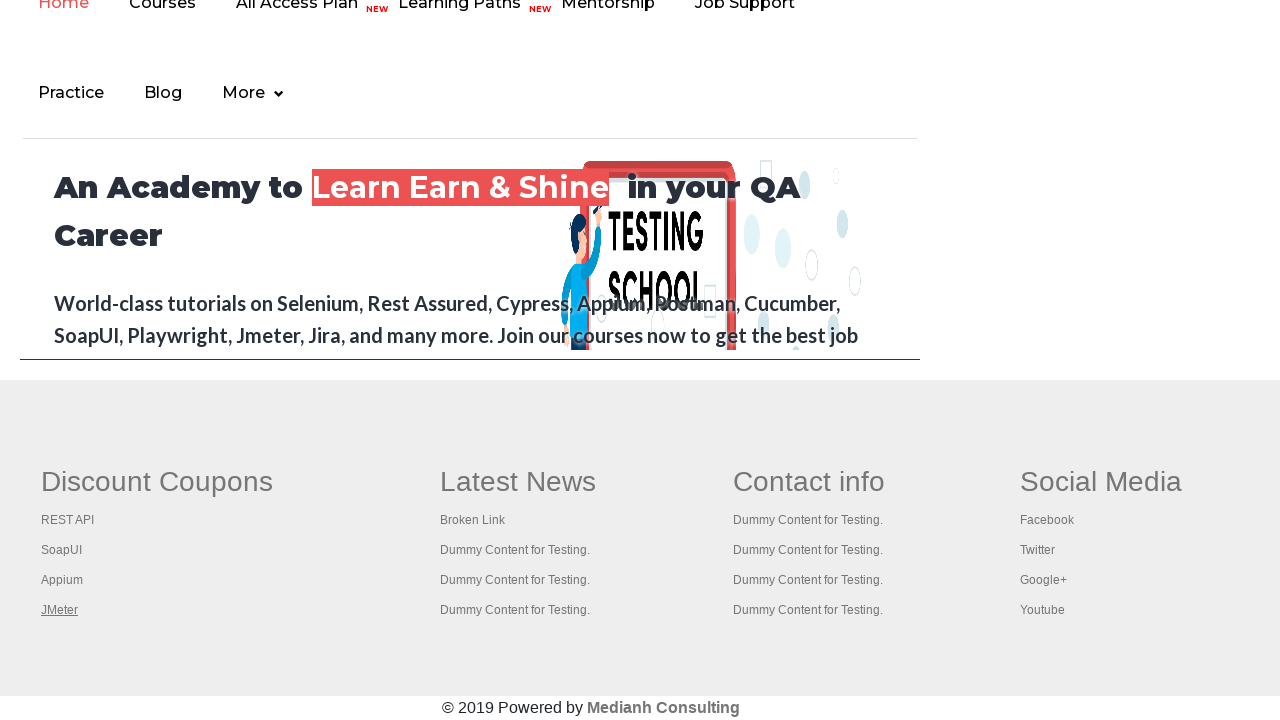

Retrieved all open pages/tabs from context
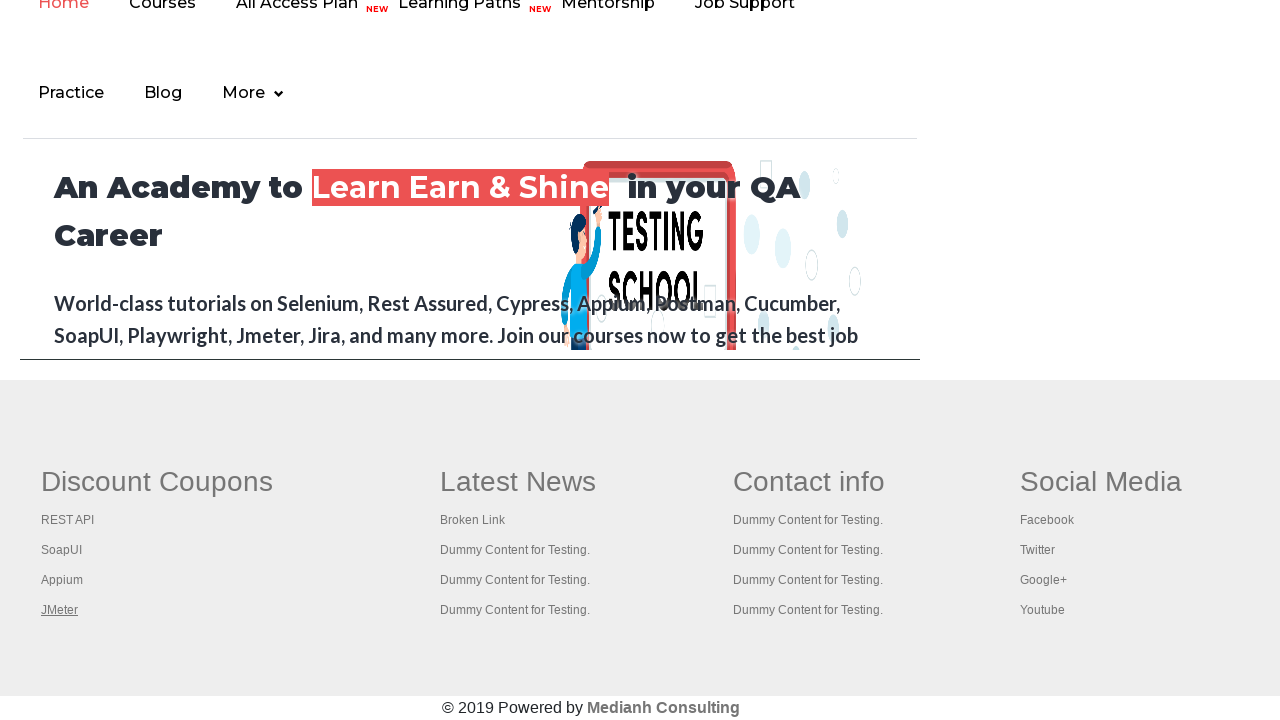

Page title: Practice Page
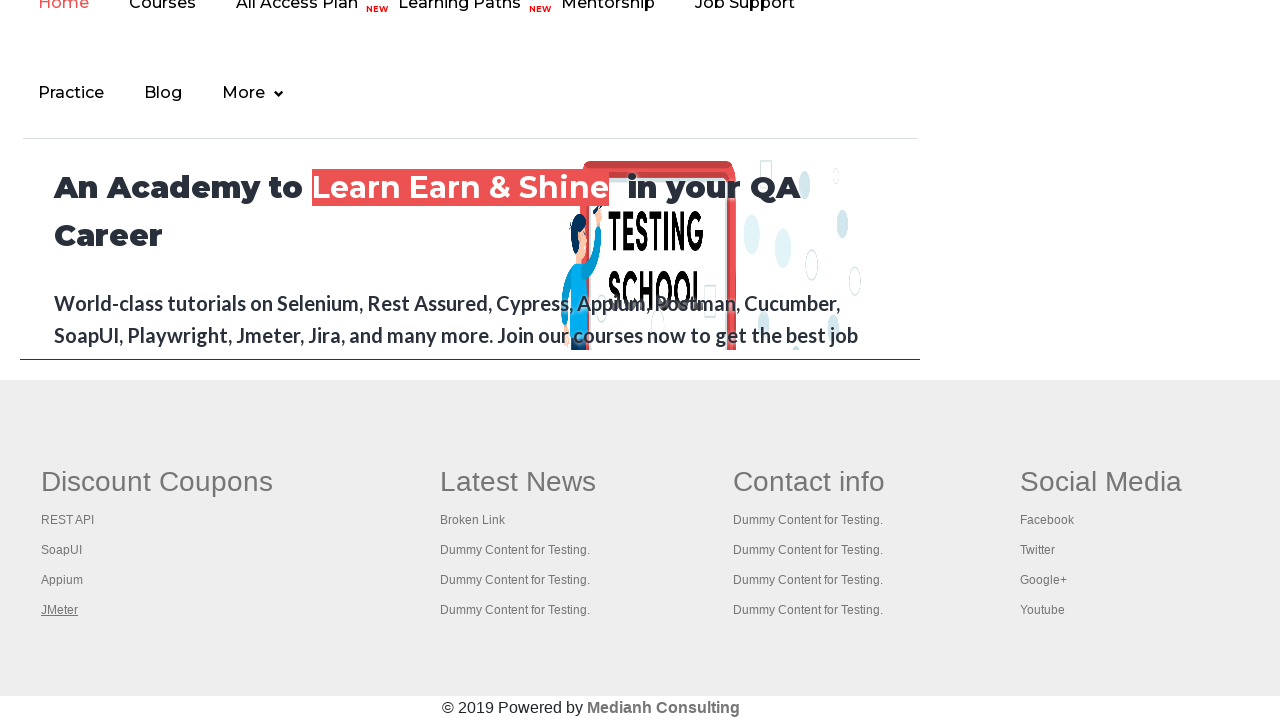

Page title: REST API Tutorial
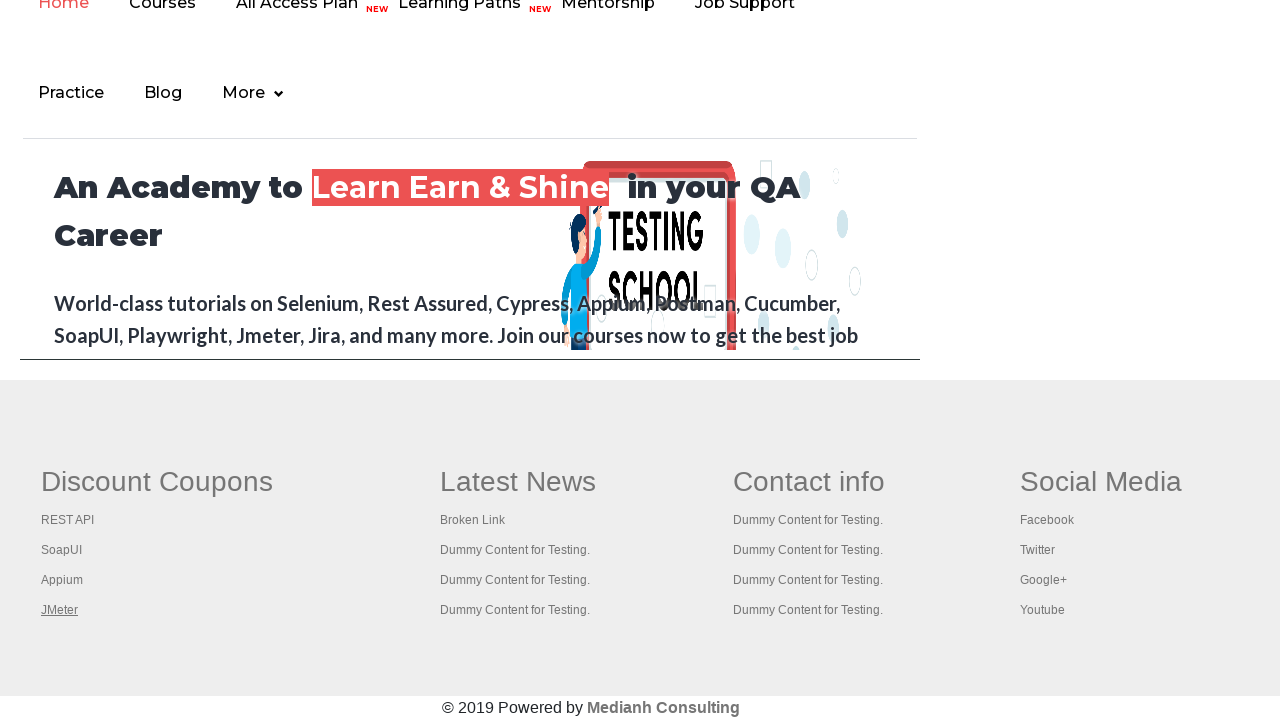

Page title: The World’s Most Popular API Testing Tool | SoapUI
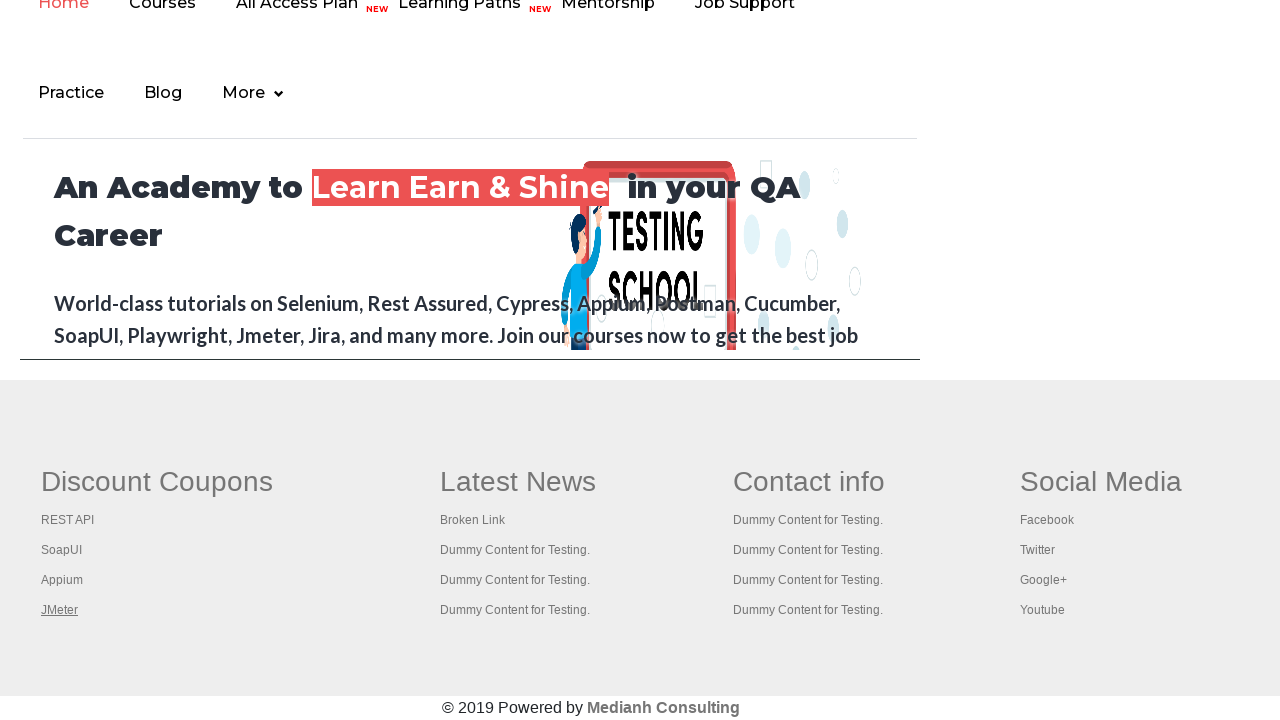

Page title: Appium tutorial for Mobile Apps testing | RahulShetty Academy | Rahul
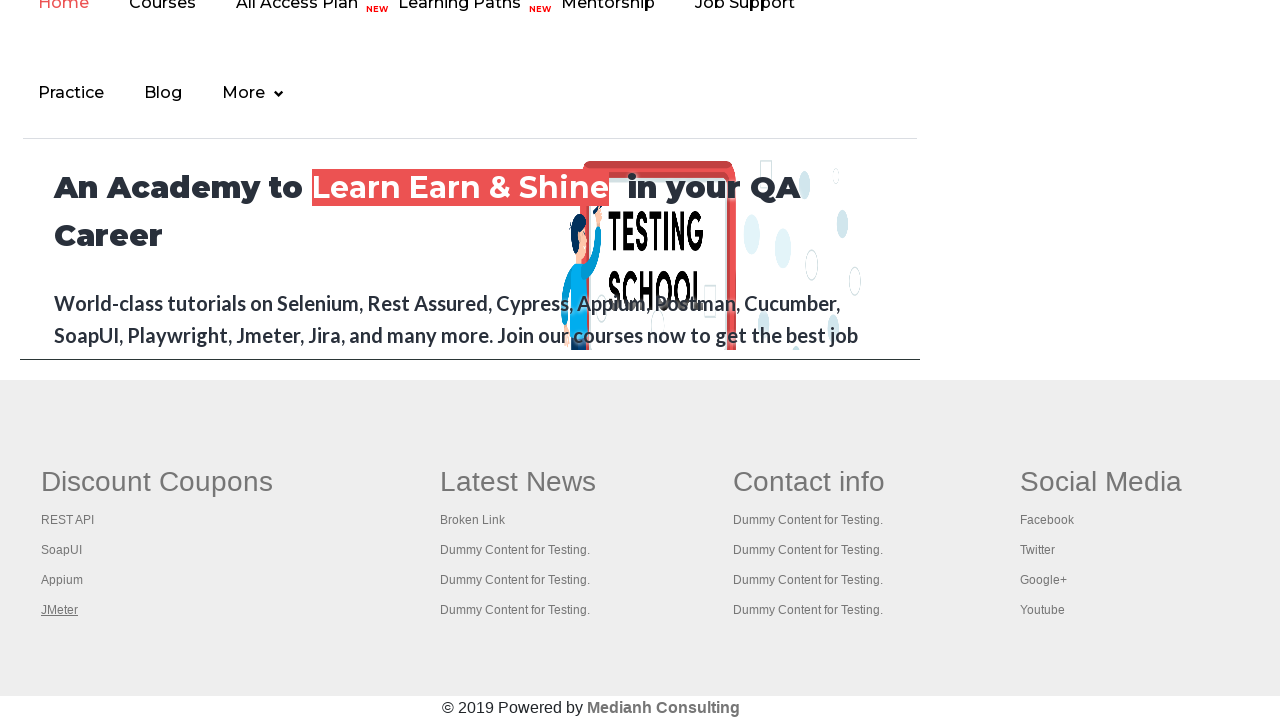

Page title: Apache JMeter - Apache JMeter™
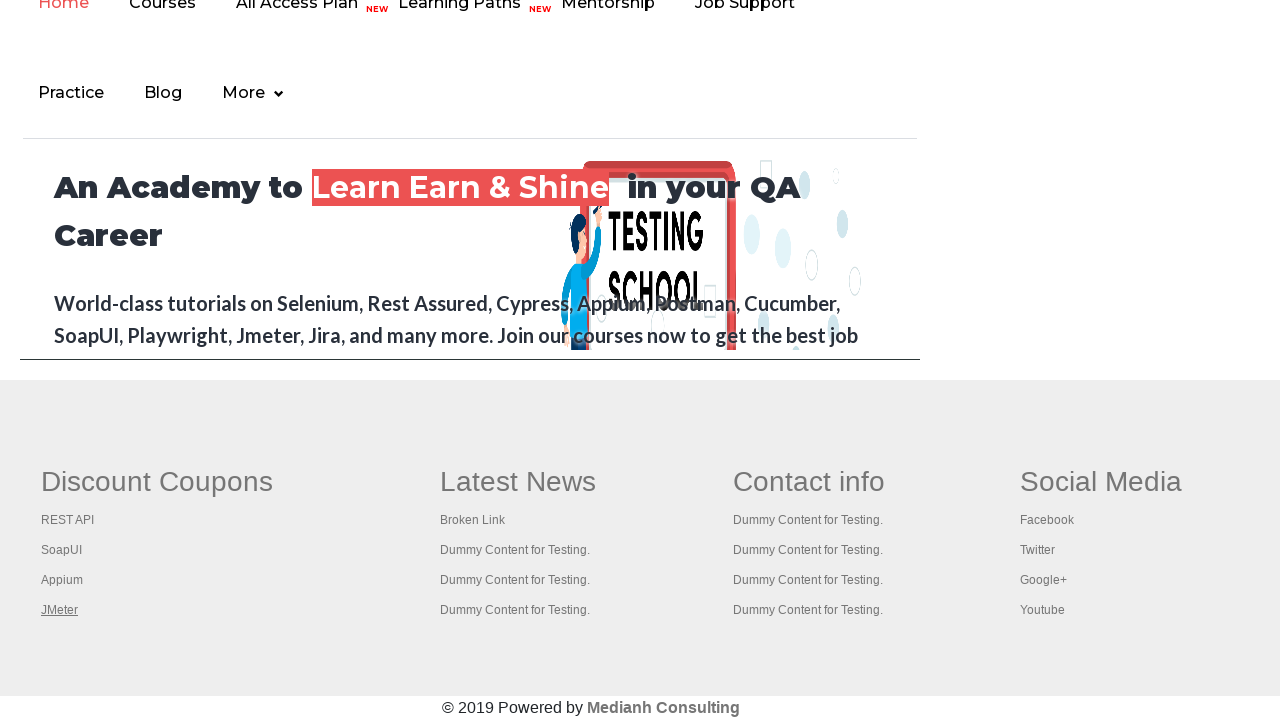

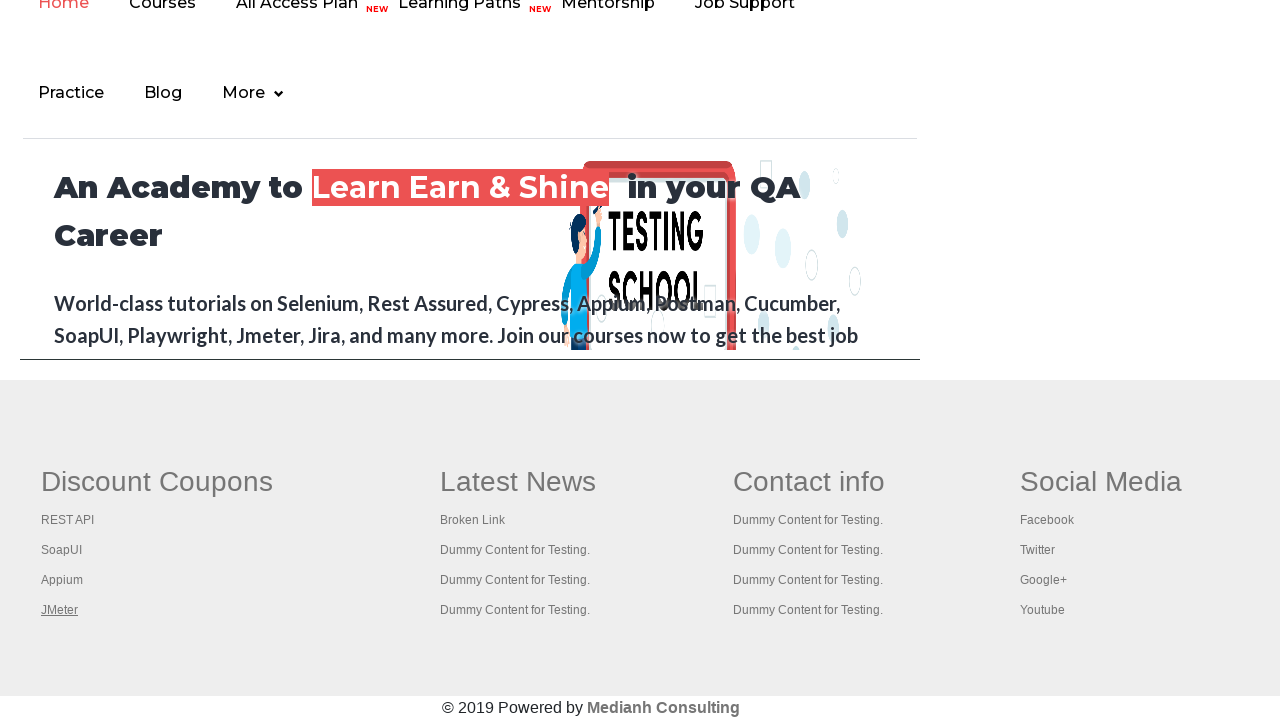